Tests navigation to the Data Structures Introduction page by clicking the corresponding link

Starting URL: https://dsportalapp.herokuapp.com/home

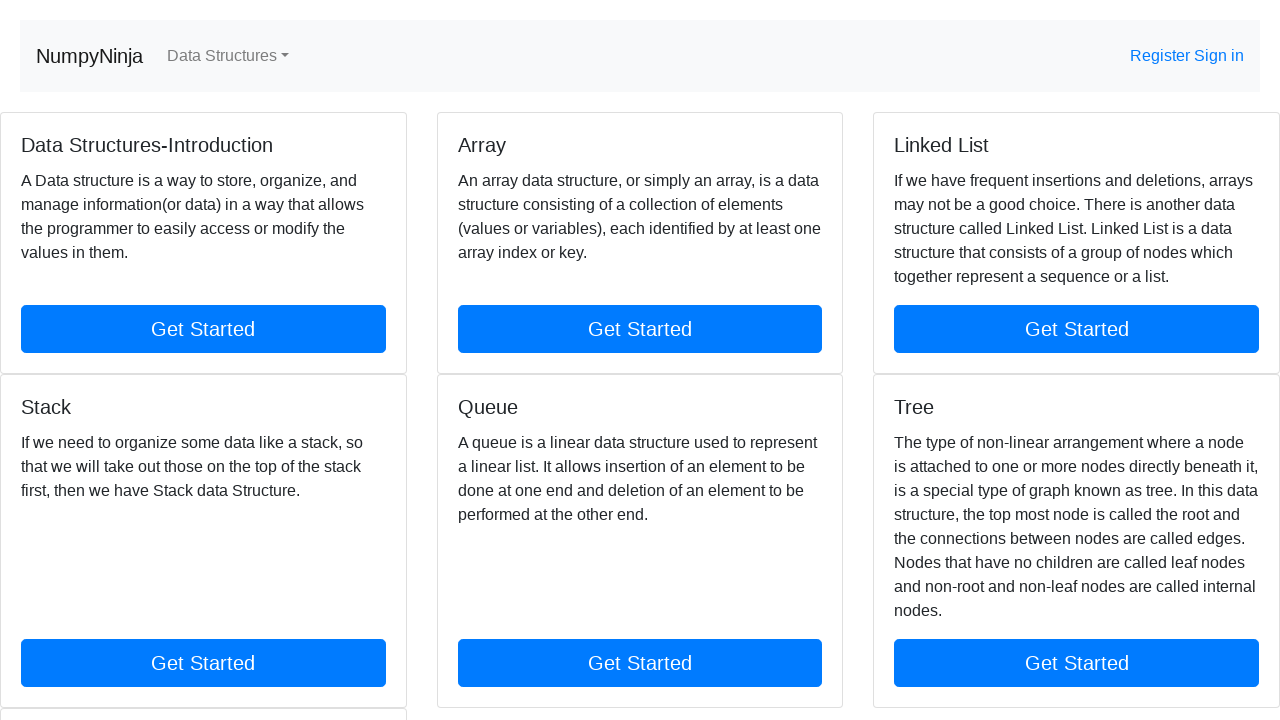

Clicked on Data Structures Introduction link at (203, 329) on a[href='data-structures-introduction']
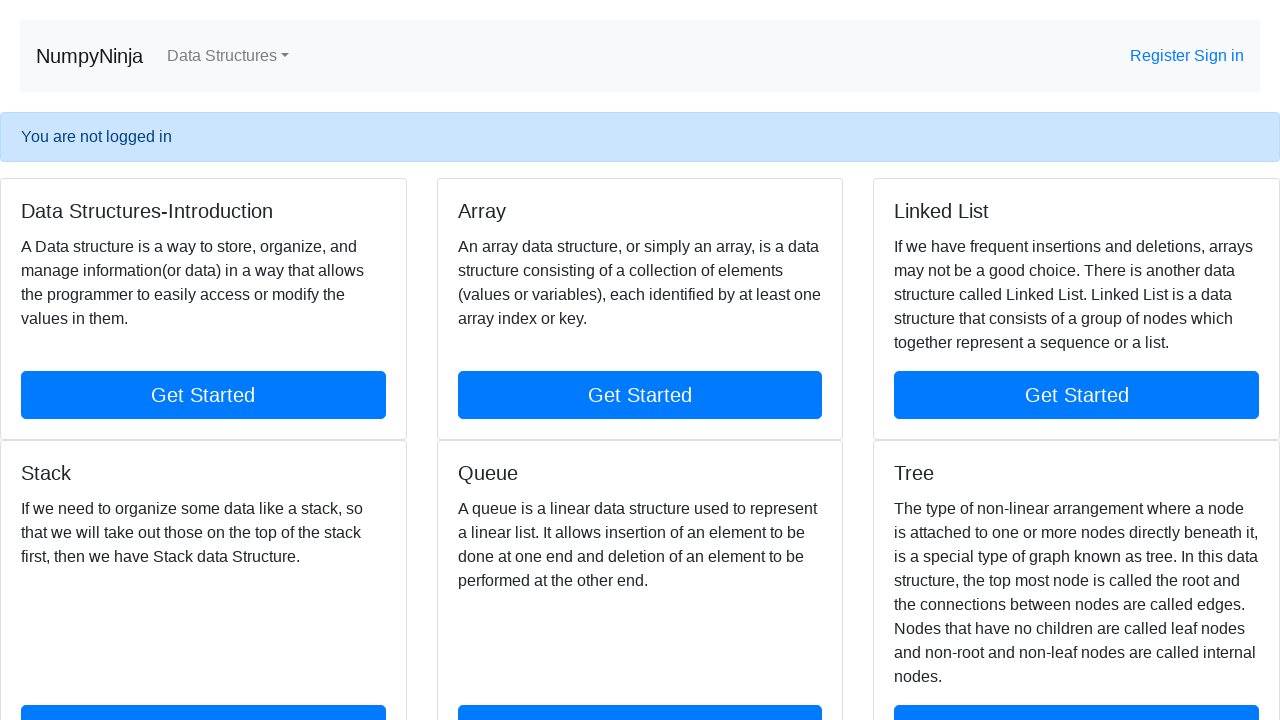

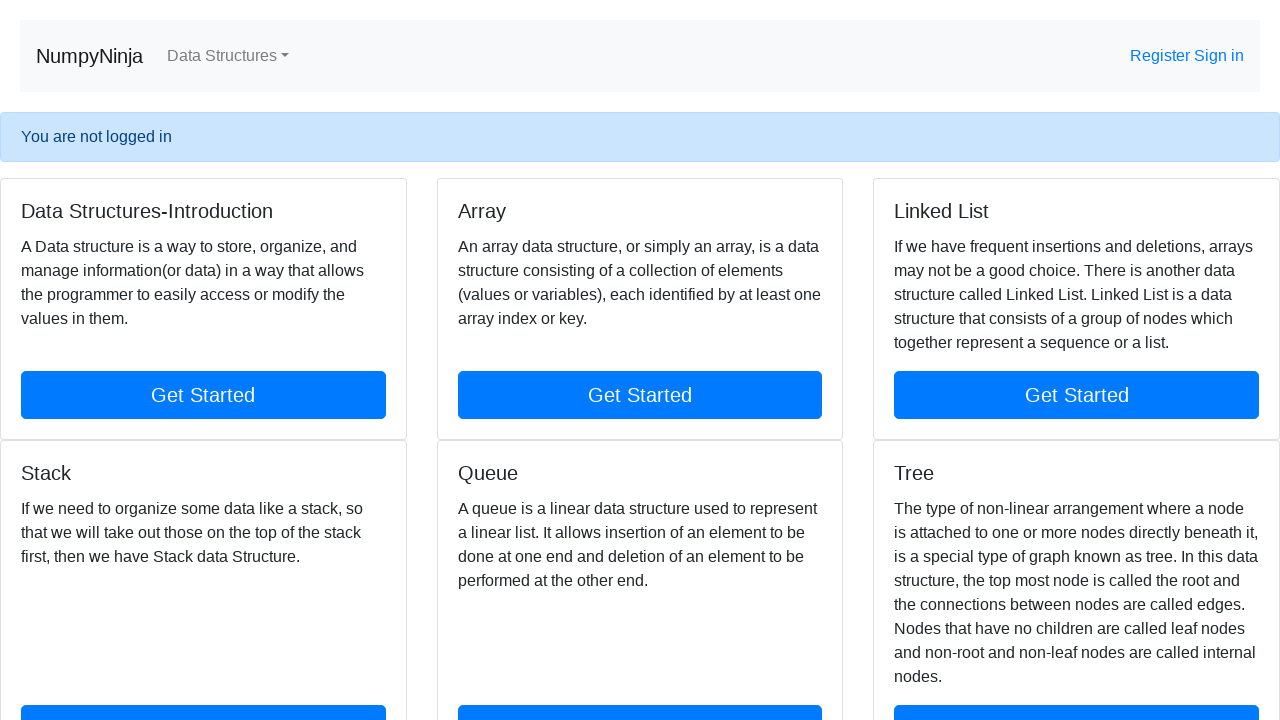